Tests switching between multiple browser windows by clicking a link that opens a new window, then switching between the original and new windows using window handle indices, and verifying the page titles.

Starting URL: https://the-internet.herokuapp.com/windows

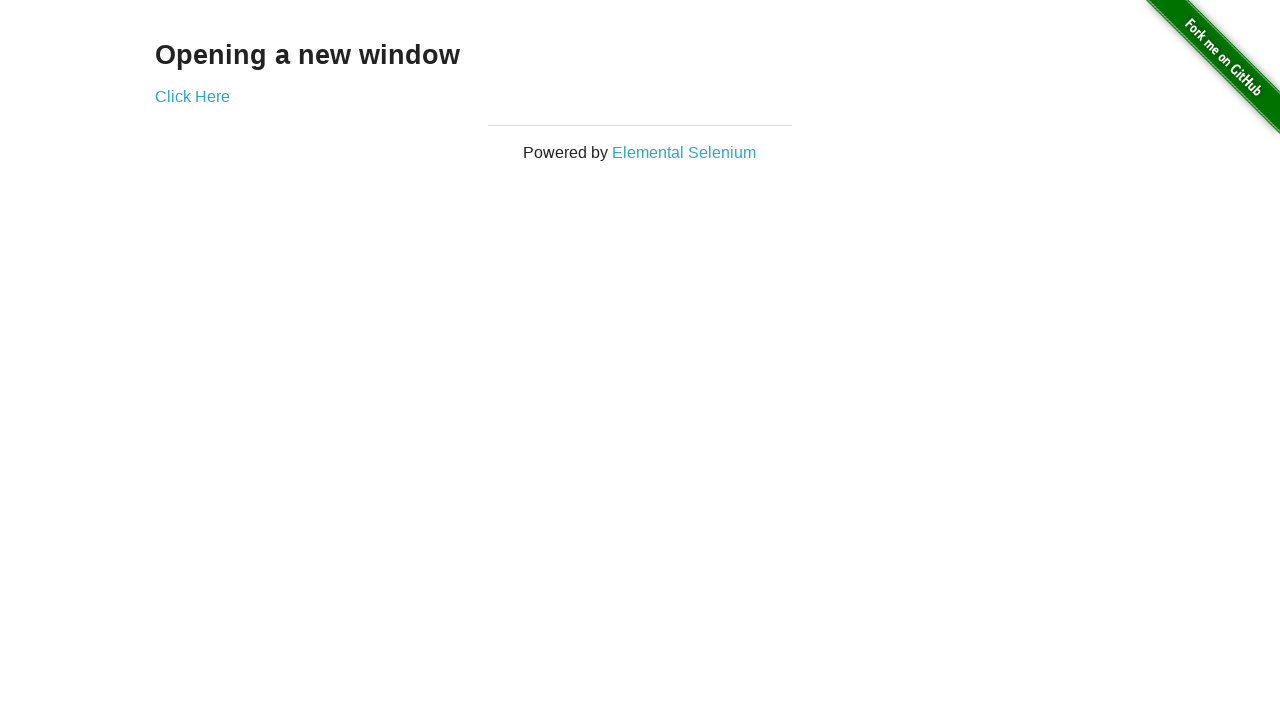

Clicked link to open new window at (192, 96) on .example a
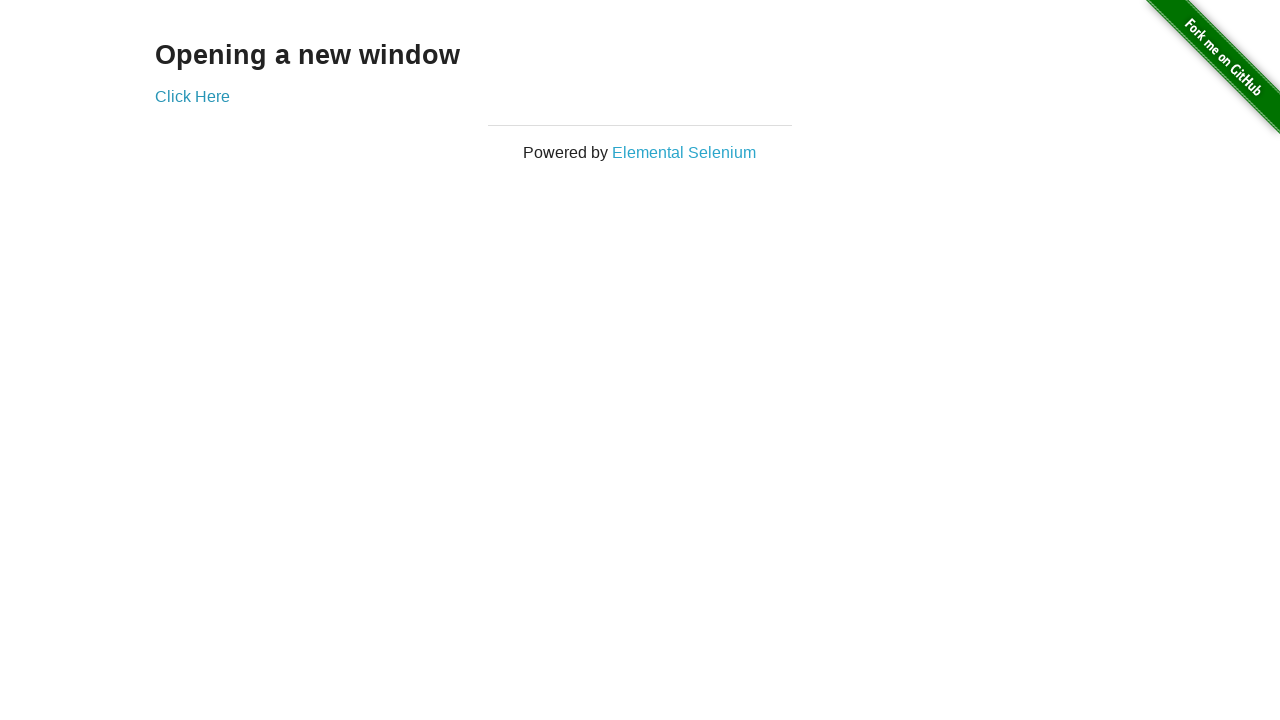

New window opened and captured at (192, 96) on .example a
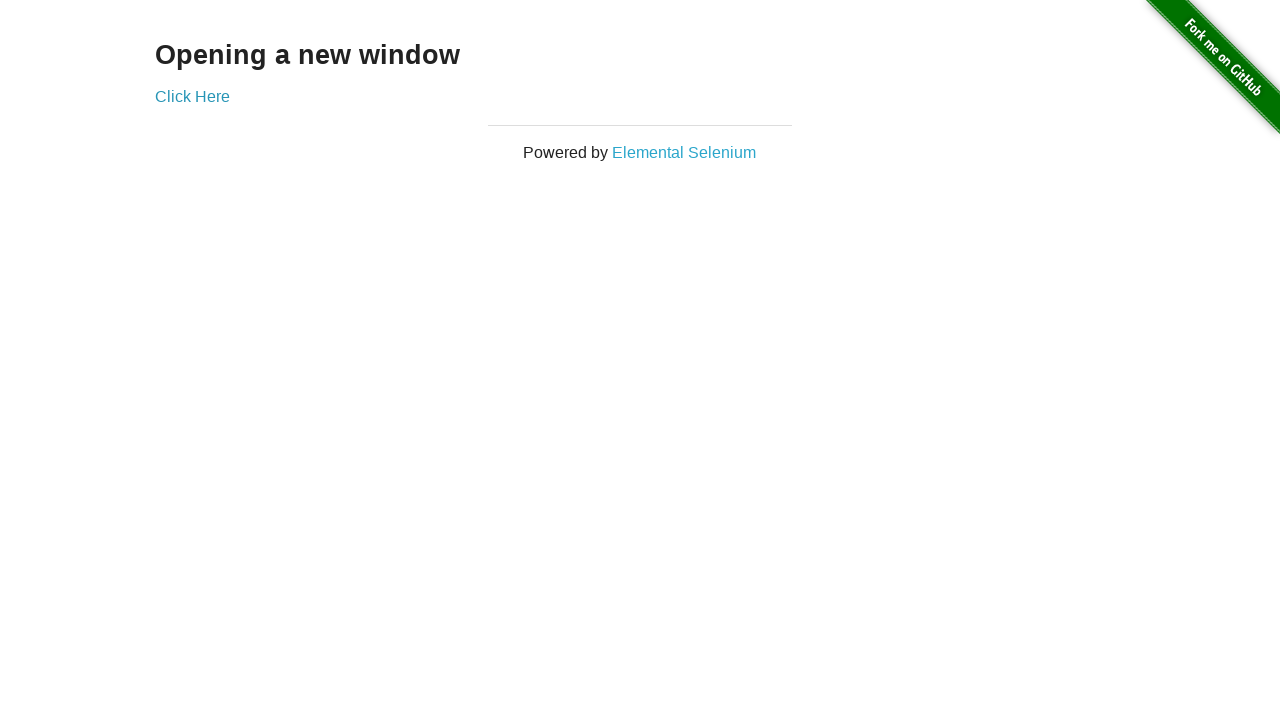

New window page object retrieved
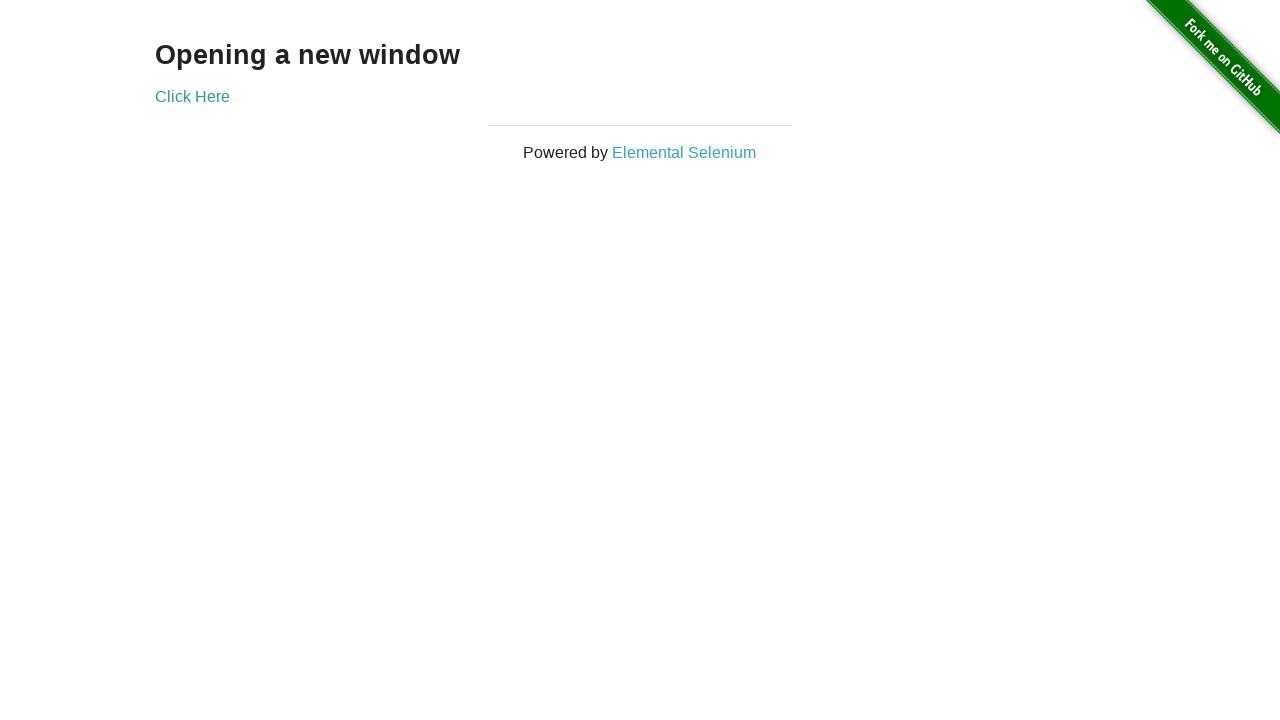

Verified original page title is 'The Internet'
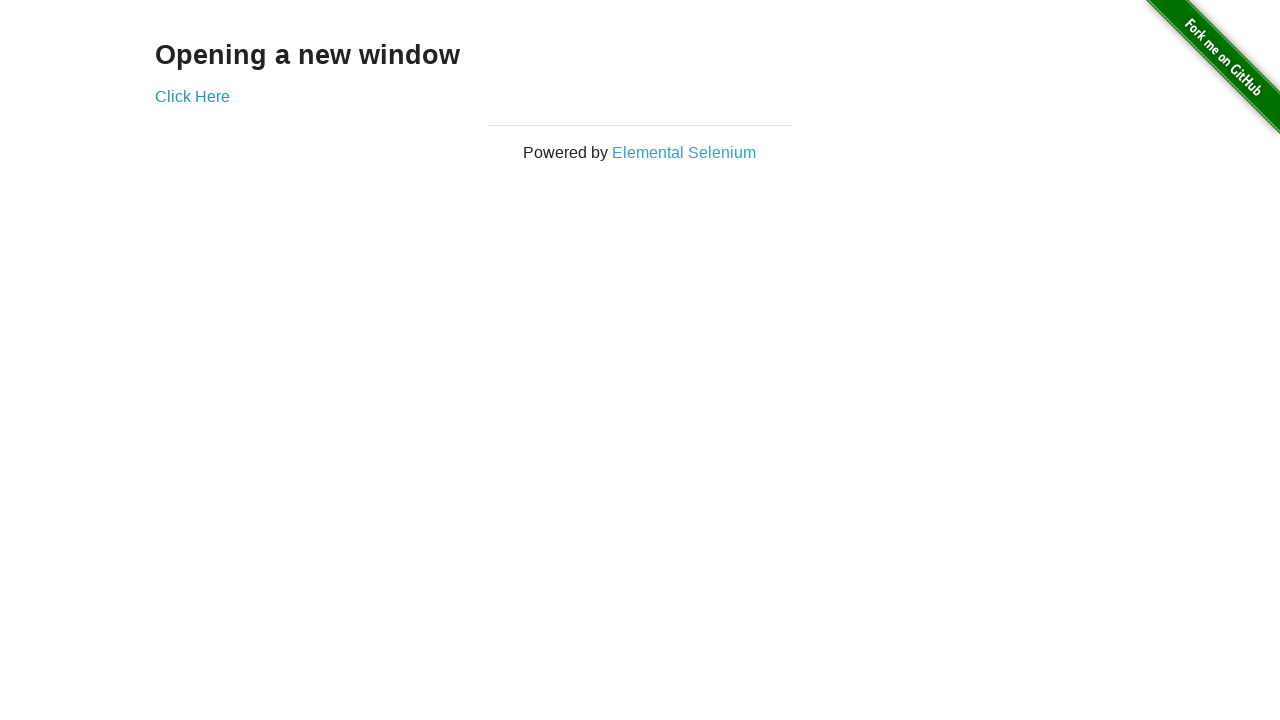

New page finished loading
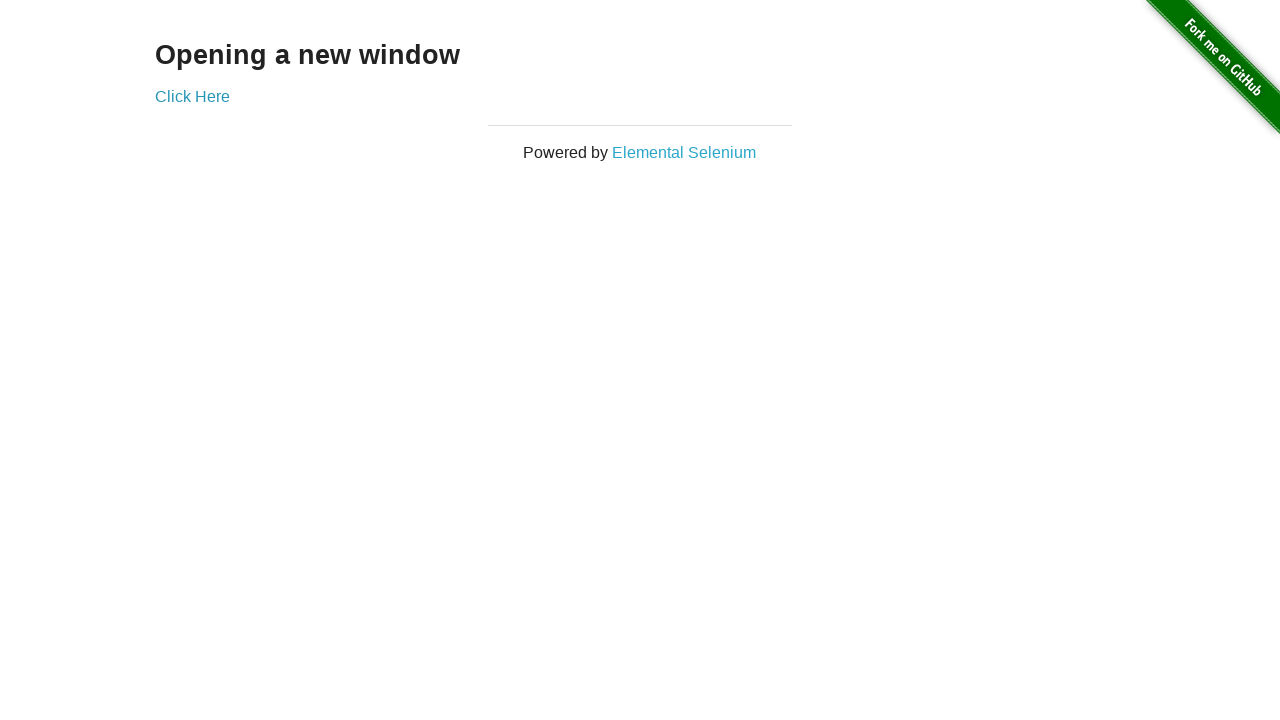

Verified new page title is 'New Window'
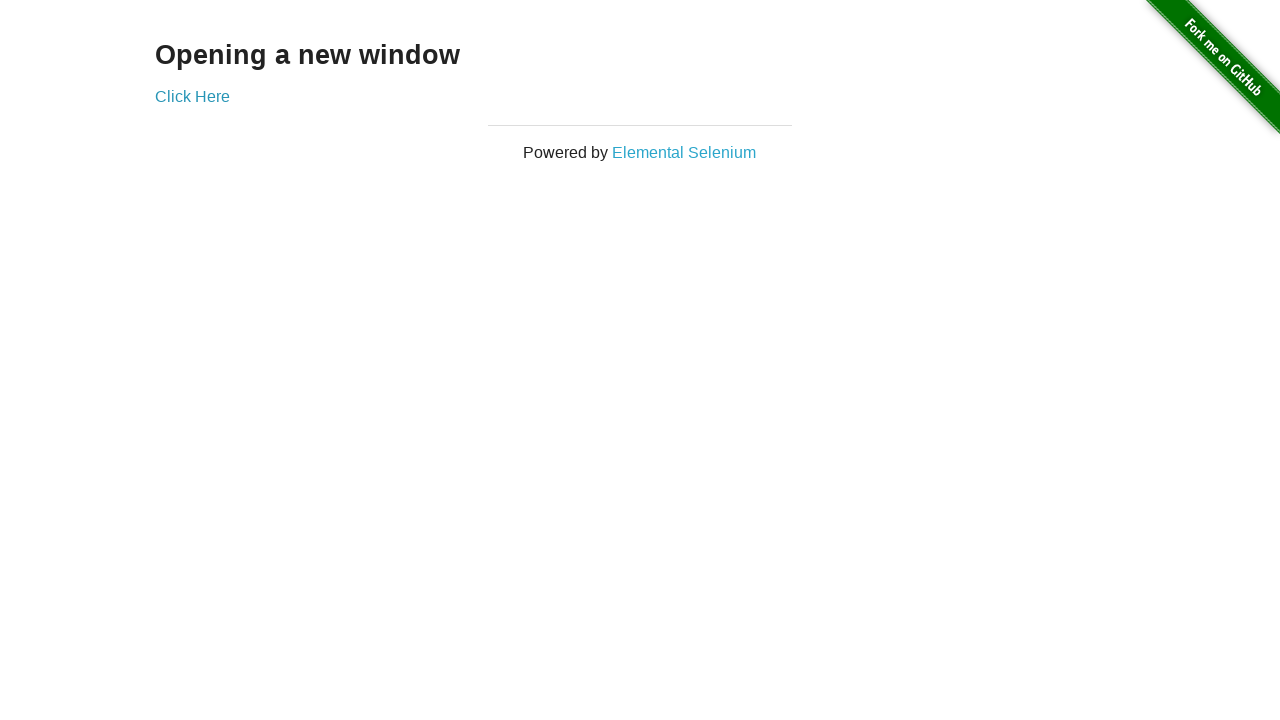

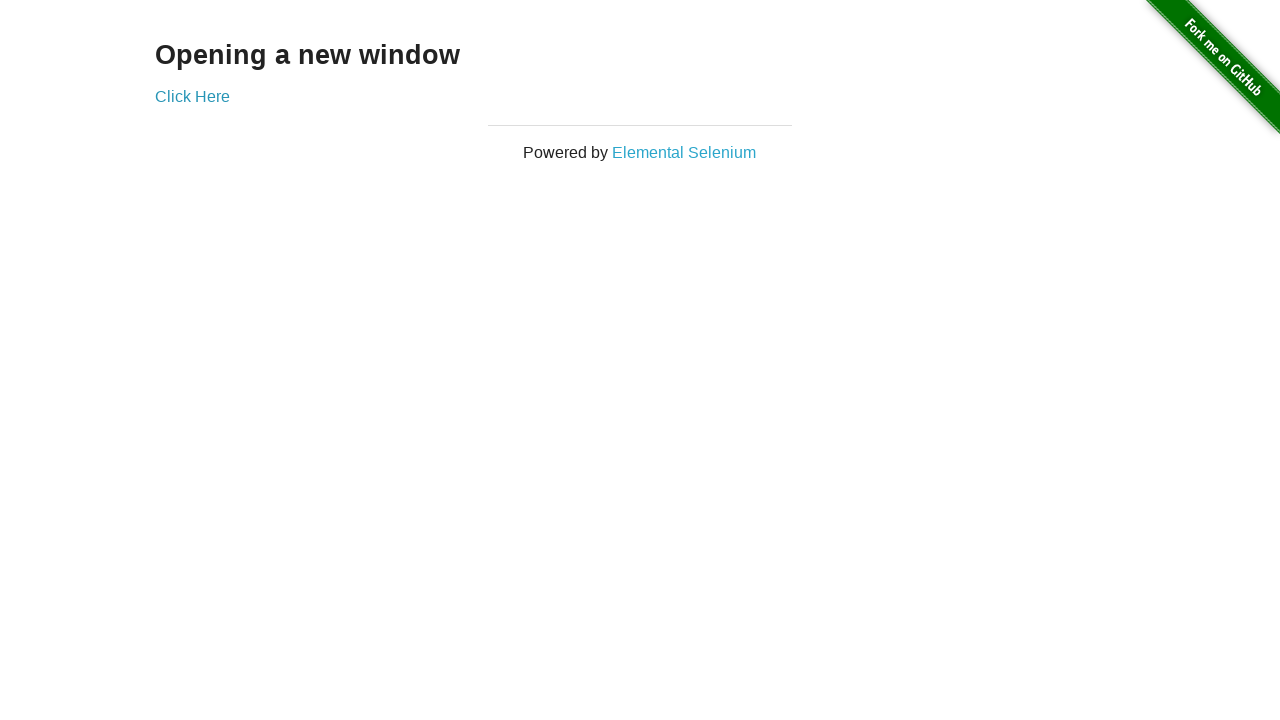